Tests a loading images page by waiting for an award image element to become visible, verifying dynamic content loading functionality

Starting URL: https://bonigarcia.dev/selenium-webdriver-java/loading-images.html

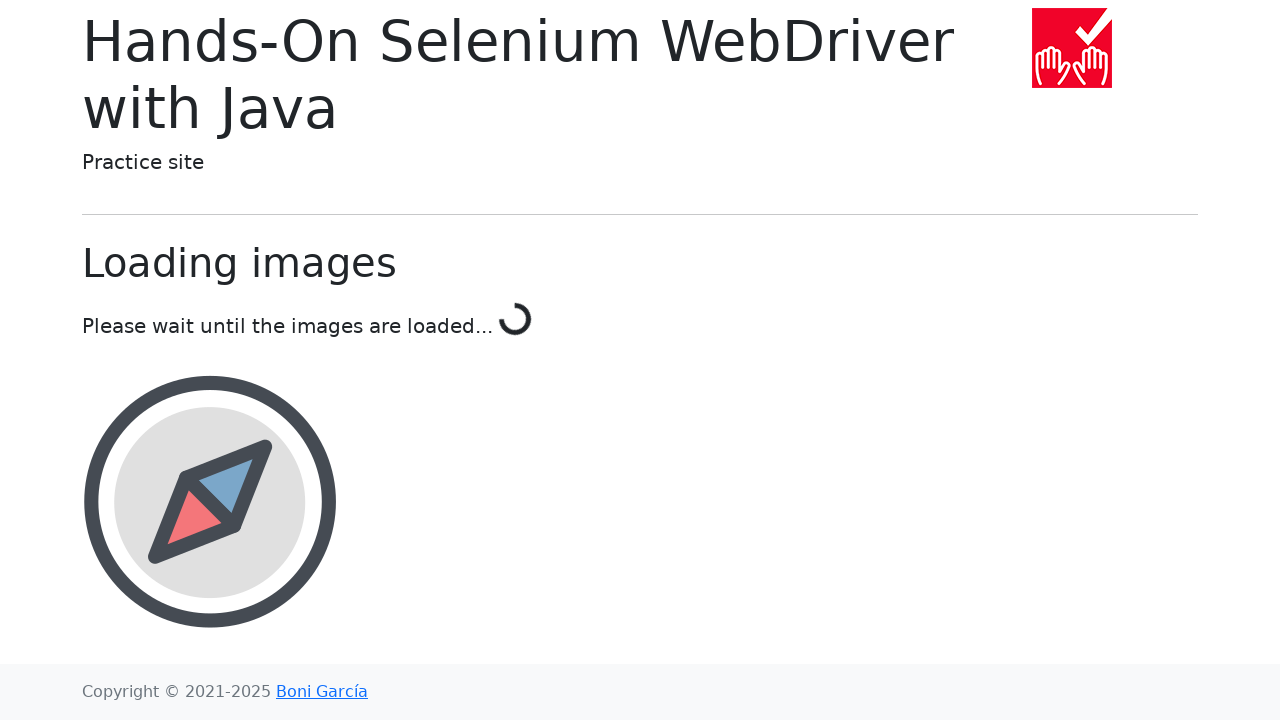

Waited for award image element to become visible with 15 second timeout
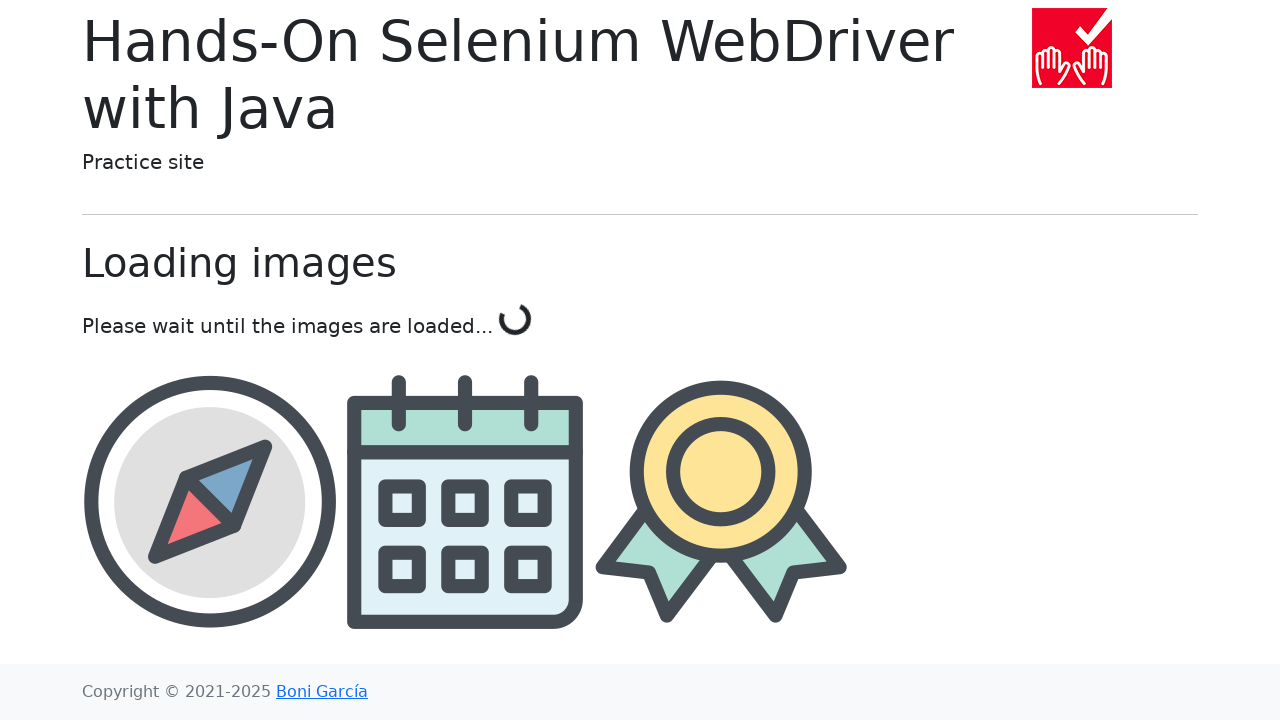

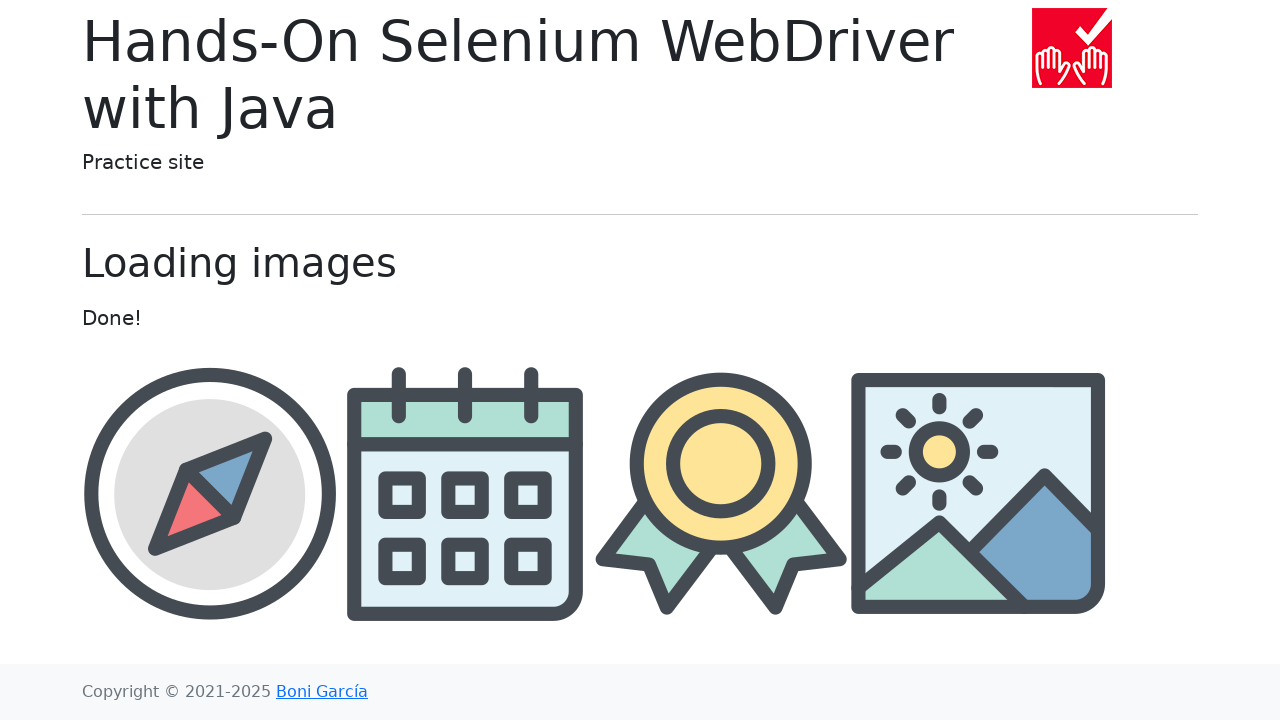